Tests product search functionality by searching for products, verifying result count, and adding specific products to cart

Starting URL: https://rahulshettyacademy.com/seleniumPractise/#/

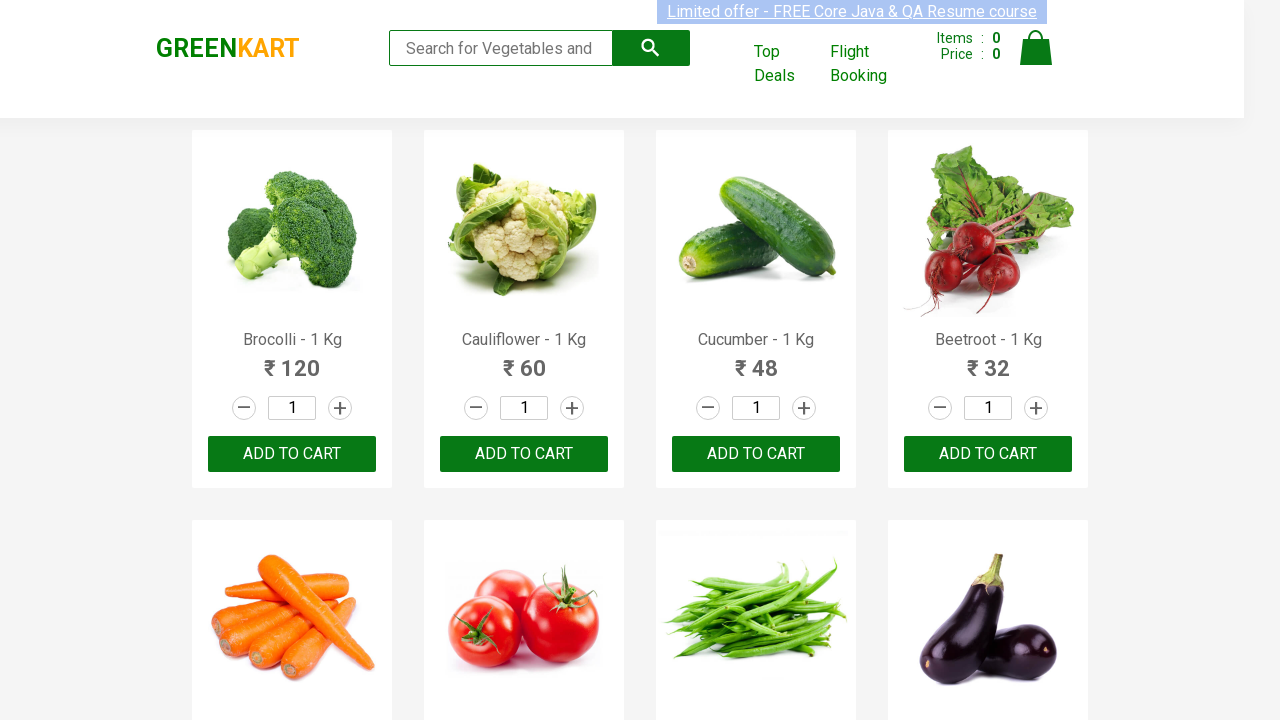

Filled search keyword field with 'ca' on .search-keyword
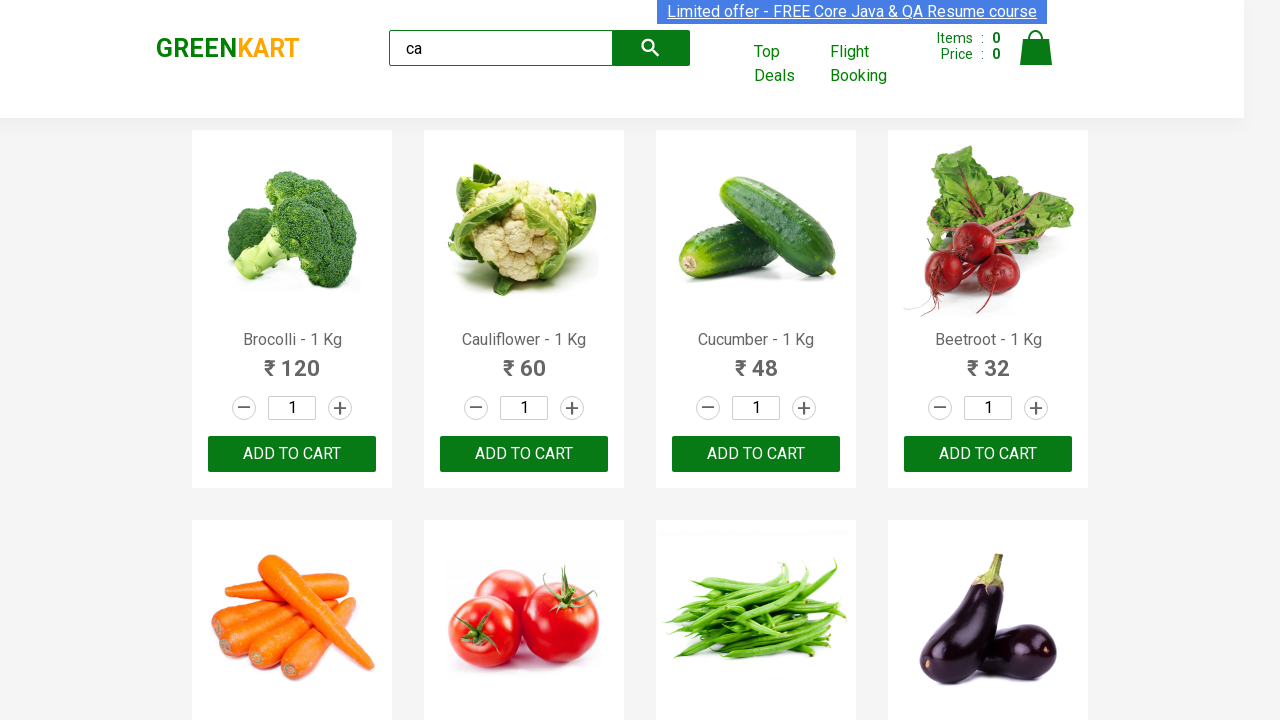

Waited 2000ms for products to filter
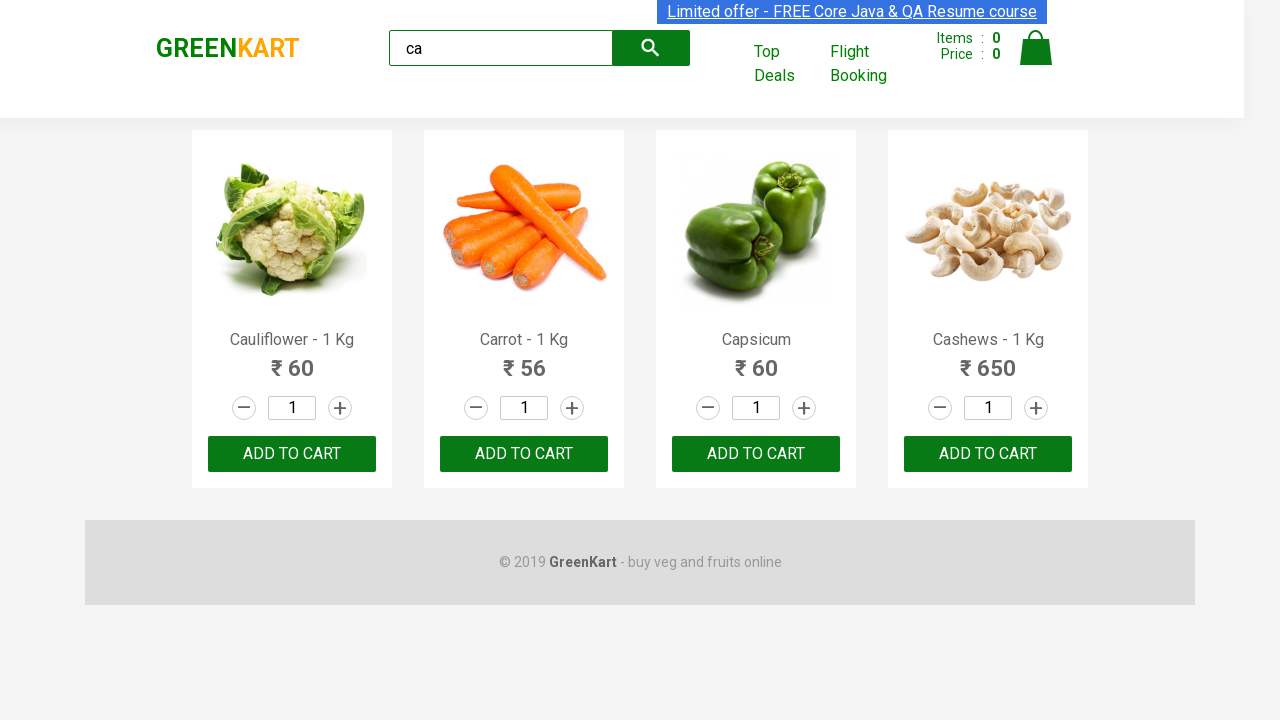

Verified 4 visible products are displayed
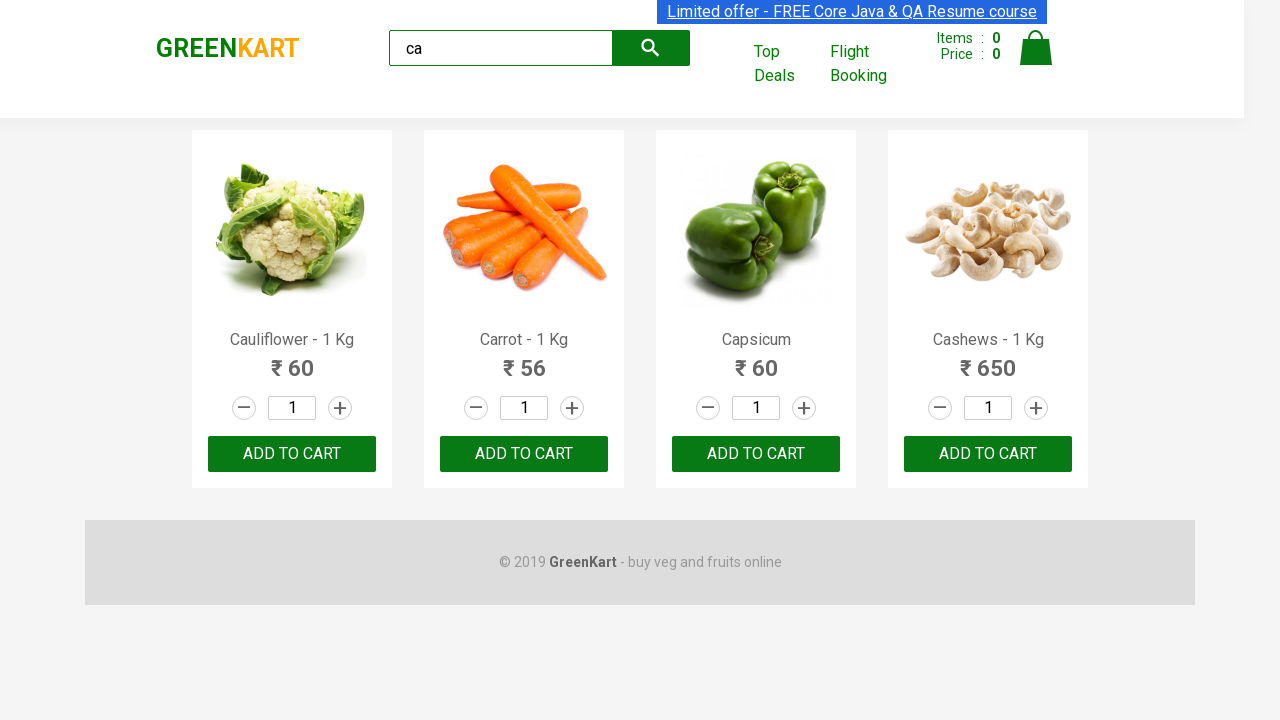

Verified 4 products exist within products container
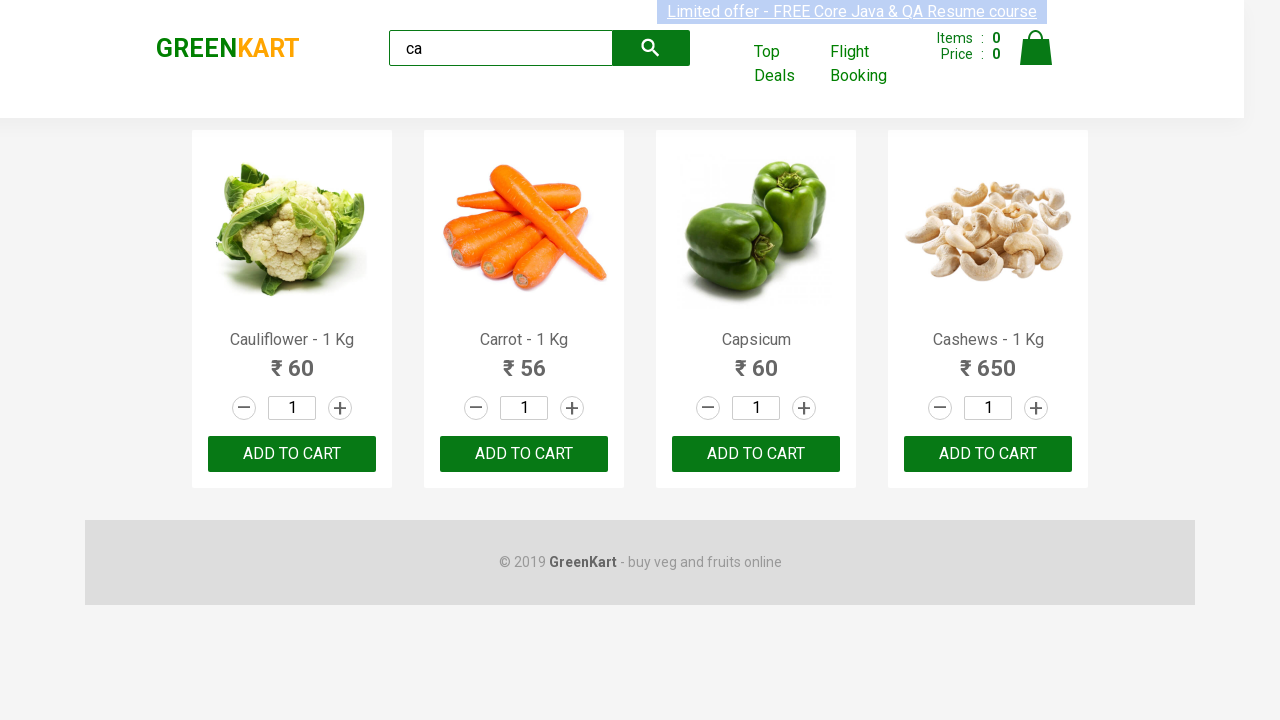

Clicked ADD TO CART button for third product (index 2) at (756, 454) on .products >> .product >> nth=2 >> text=ADD TO CART
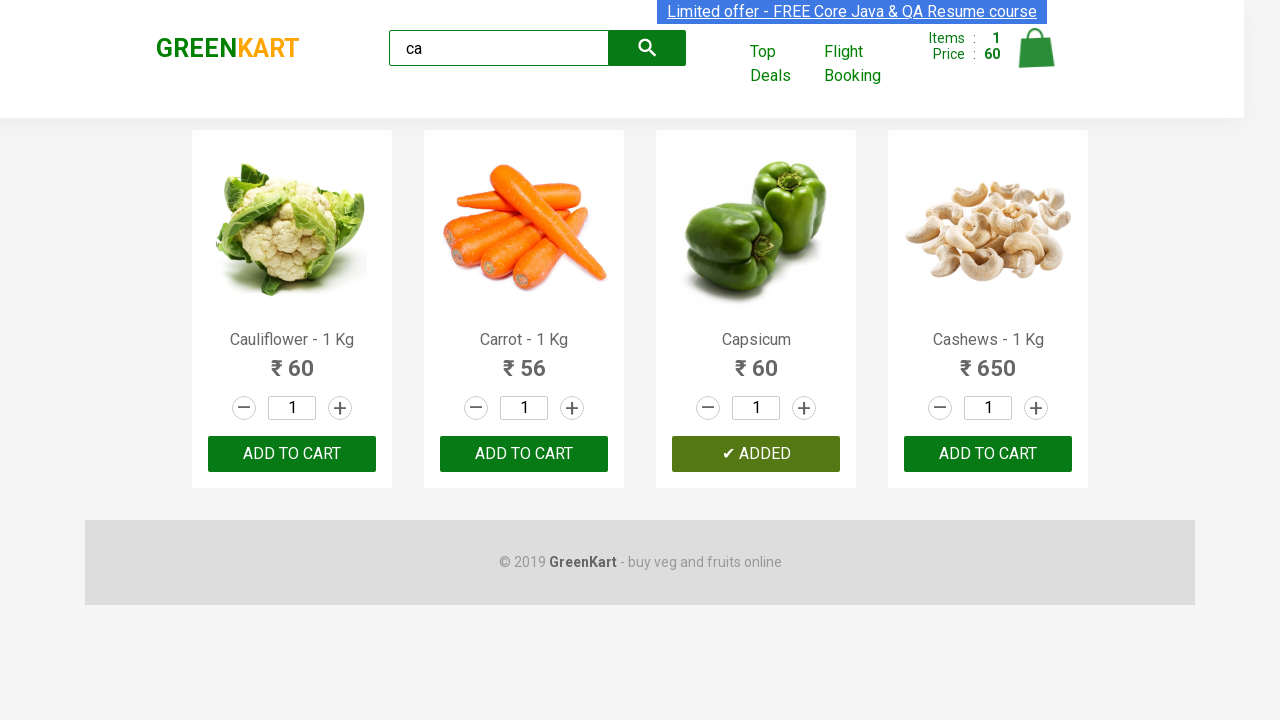

Found and clicked ADD TO CART for Cashews product (index 3) at (988, 454) on .products >> .product >> nth=3 >> button
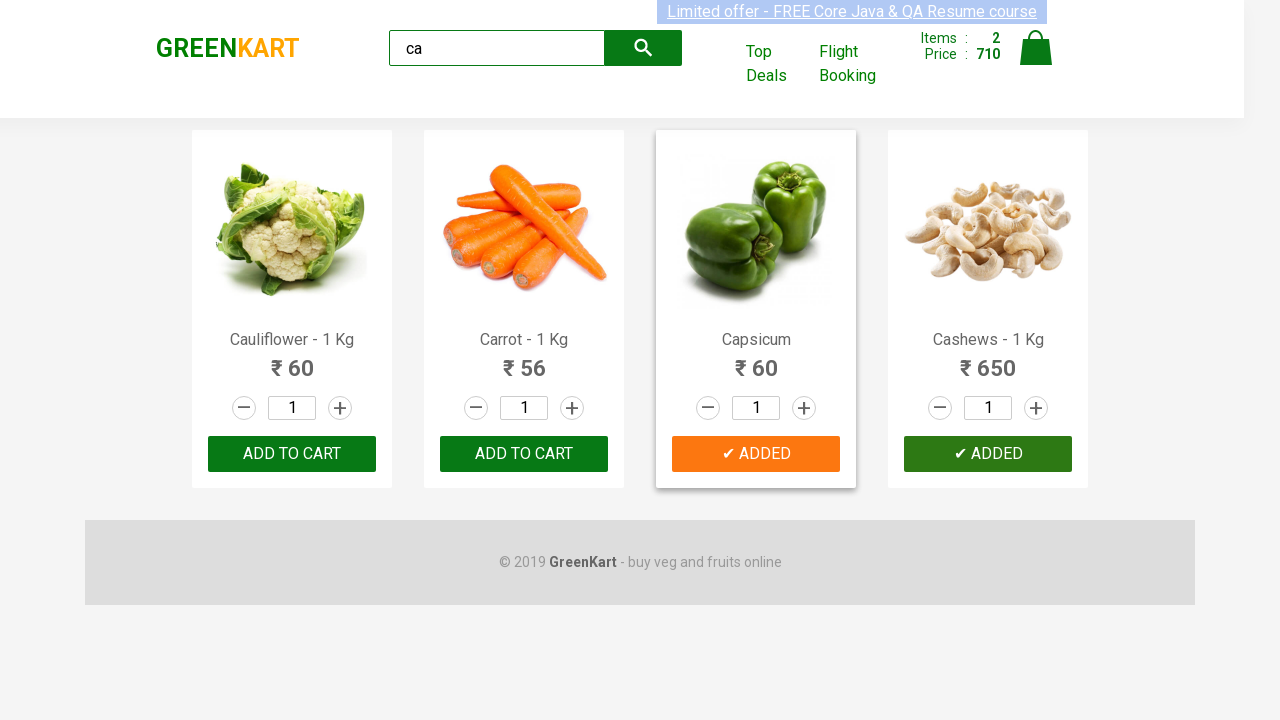

Verified brand text is 'GREENKART'
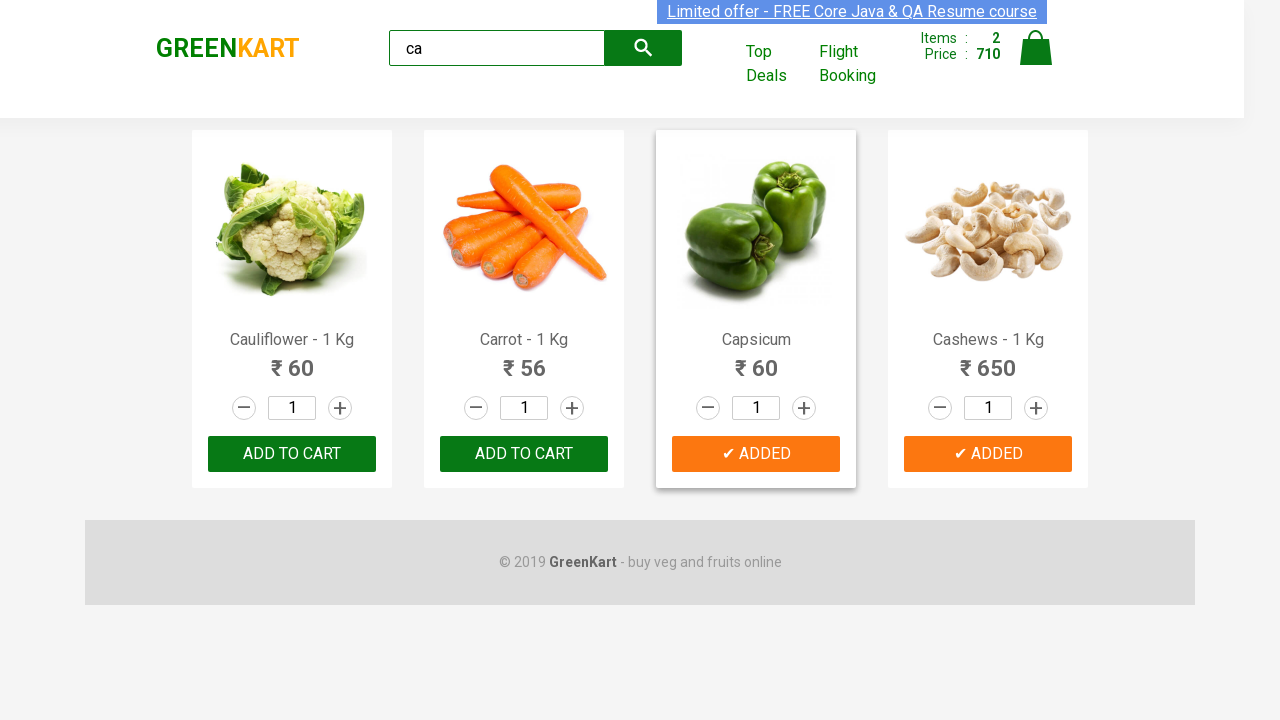

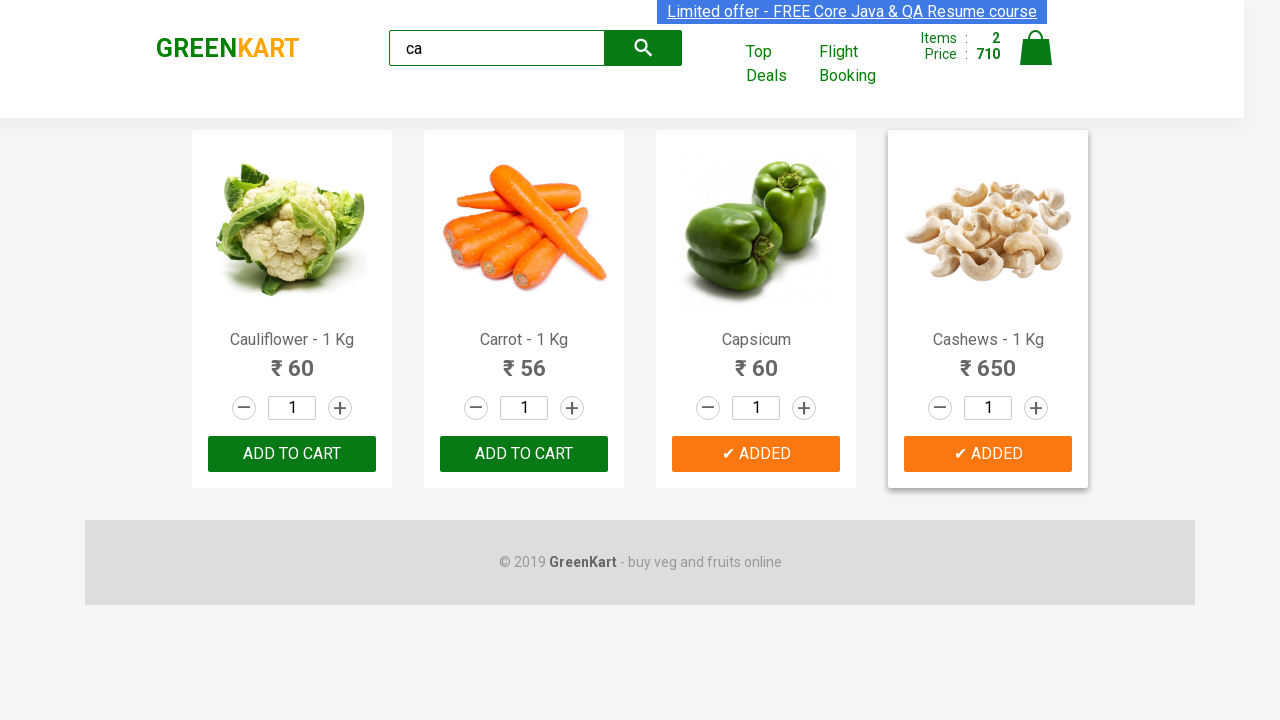